Navigates to The Dollar Game website, waits for the game to load, and clicks the skip tutorial button to bypass the tutorial.

Starting URL: https://thedollargame.io/game/level/100/100/1

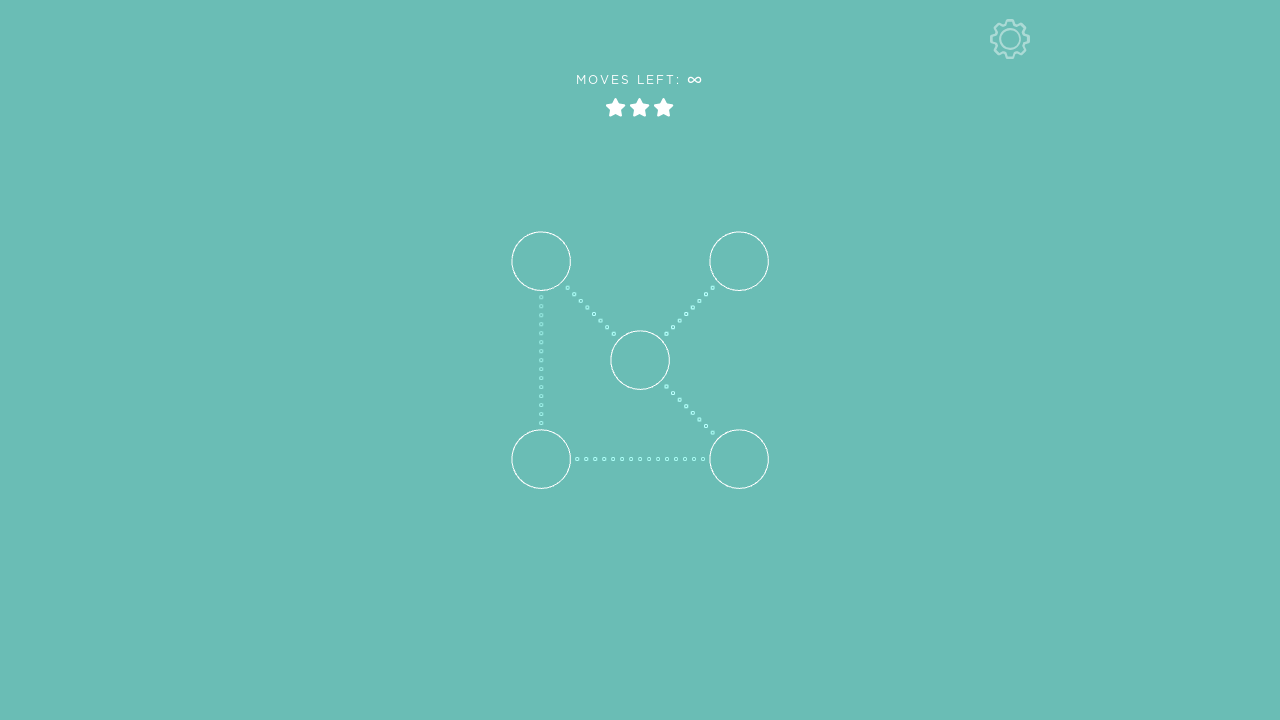

Waited for root element to load
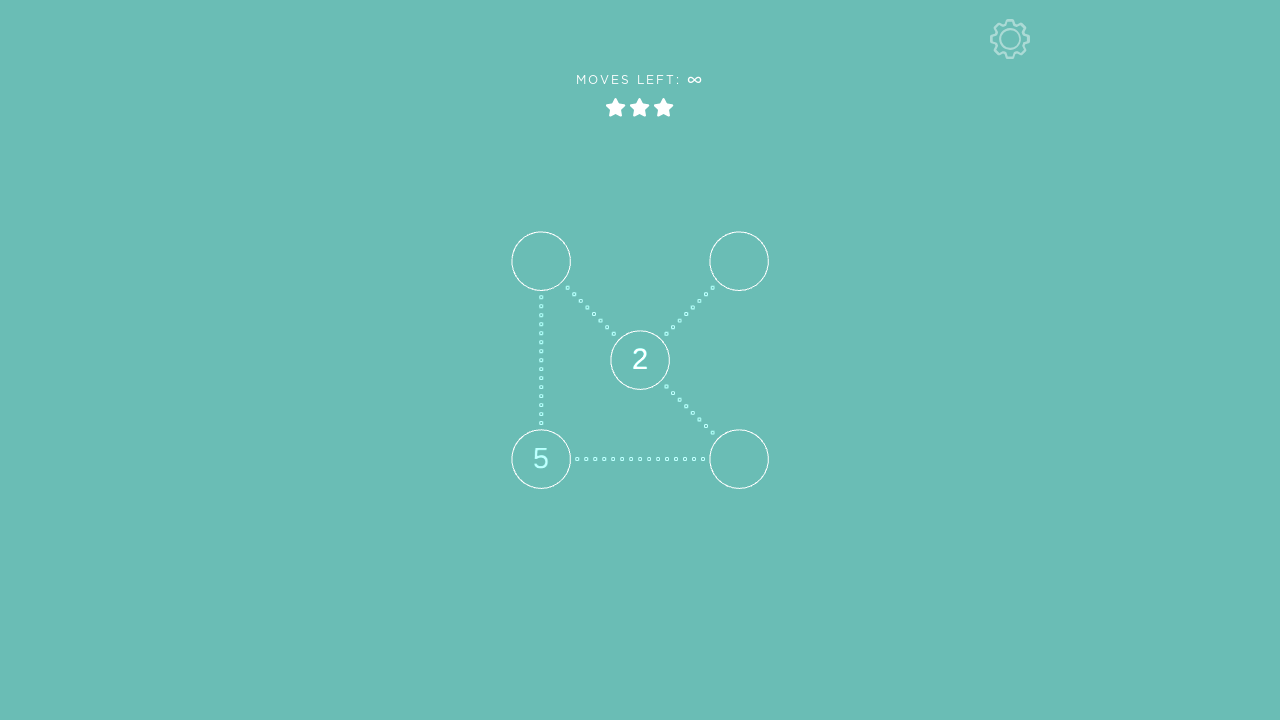

Waited for game assets to load
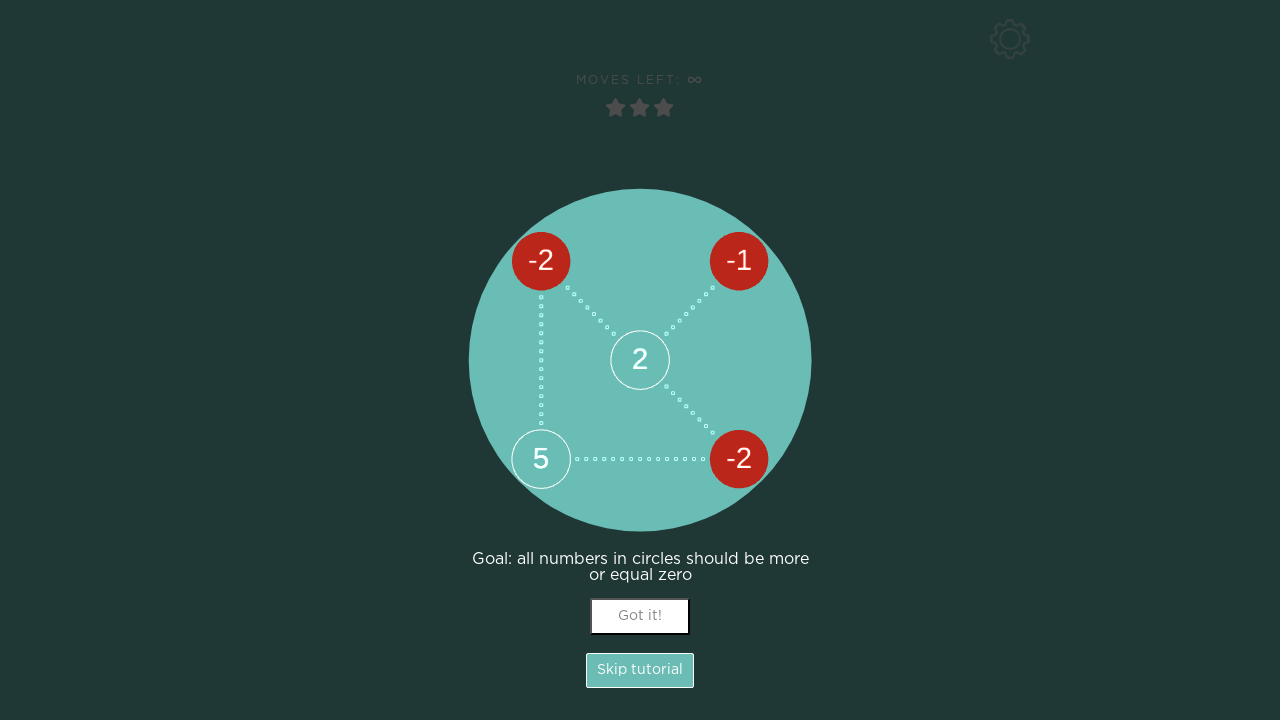

Clicked skip tutorial button at (640, 670) on .Hint_SkipBtn__2HsyR
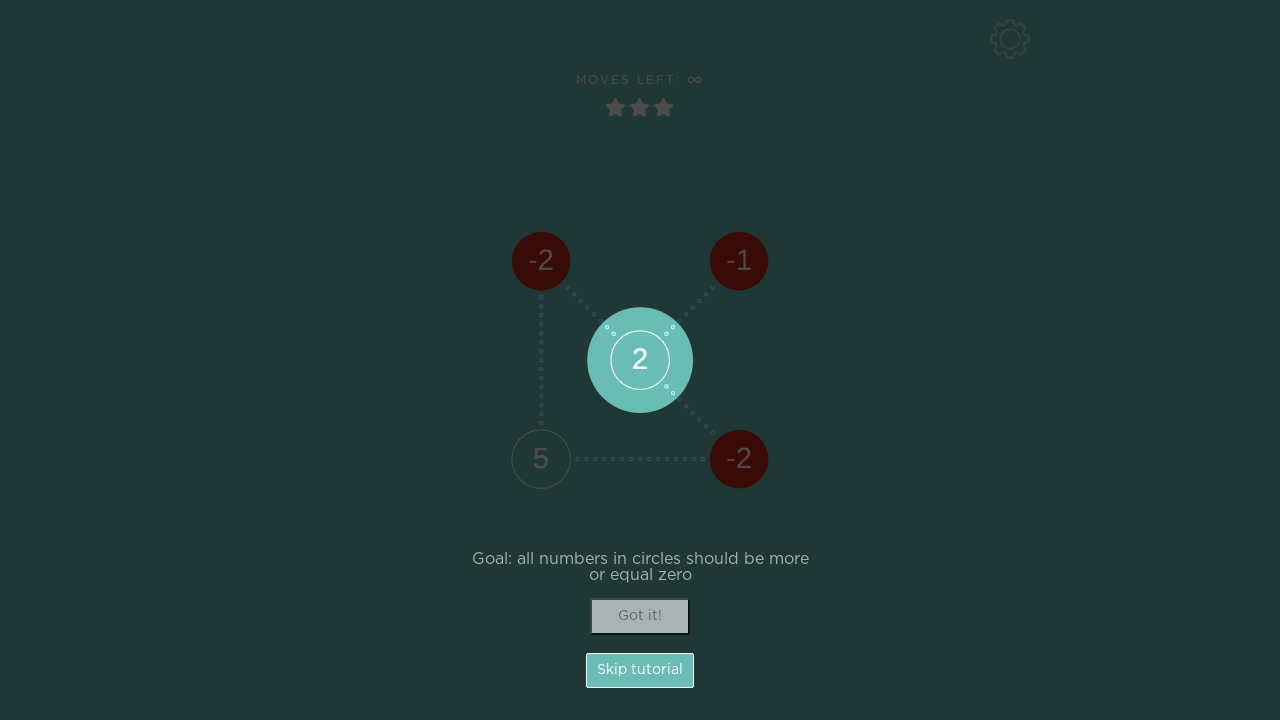

Waited for tutorial to close
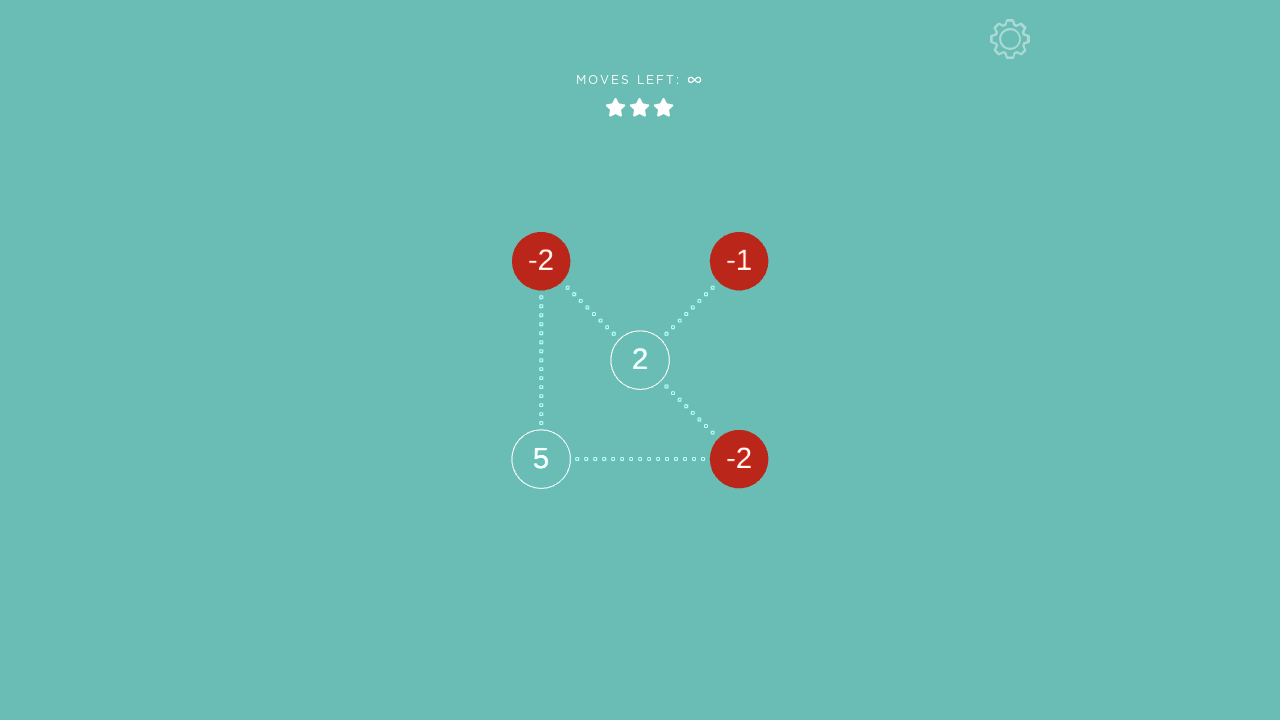

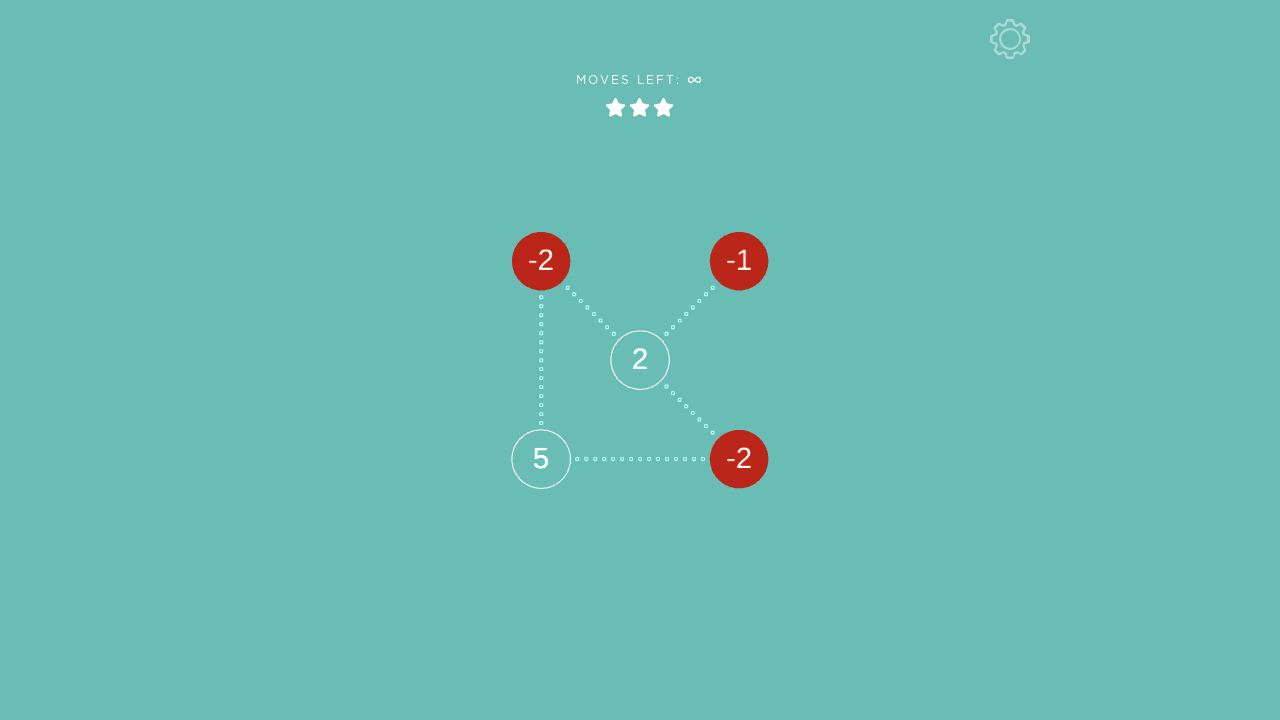